Tests tab/window opening functionality by clicking a launcher button that opens new tabs, then navigating between them and clicking an action button in the second tab

Starting URL: https://v1.training-support.net/selenium/tab-opener

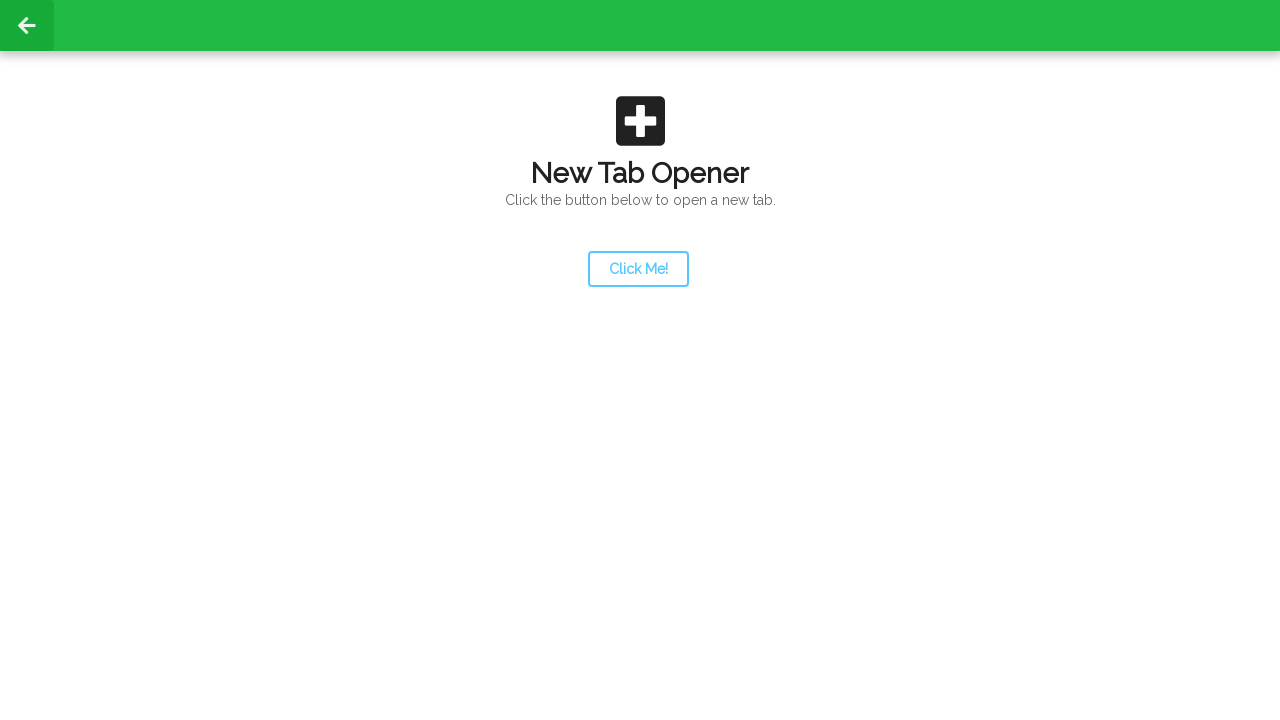

Clicked launcher button to open new tab at (638, 269) on #launcher
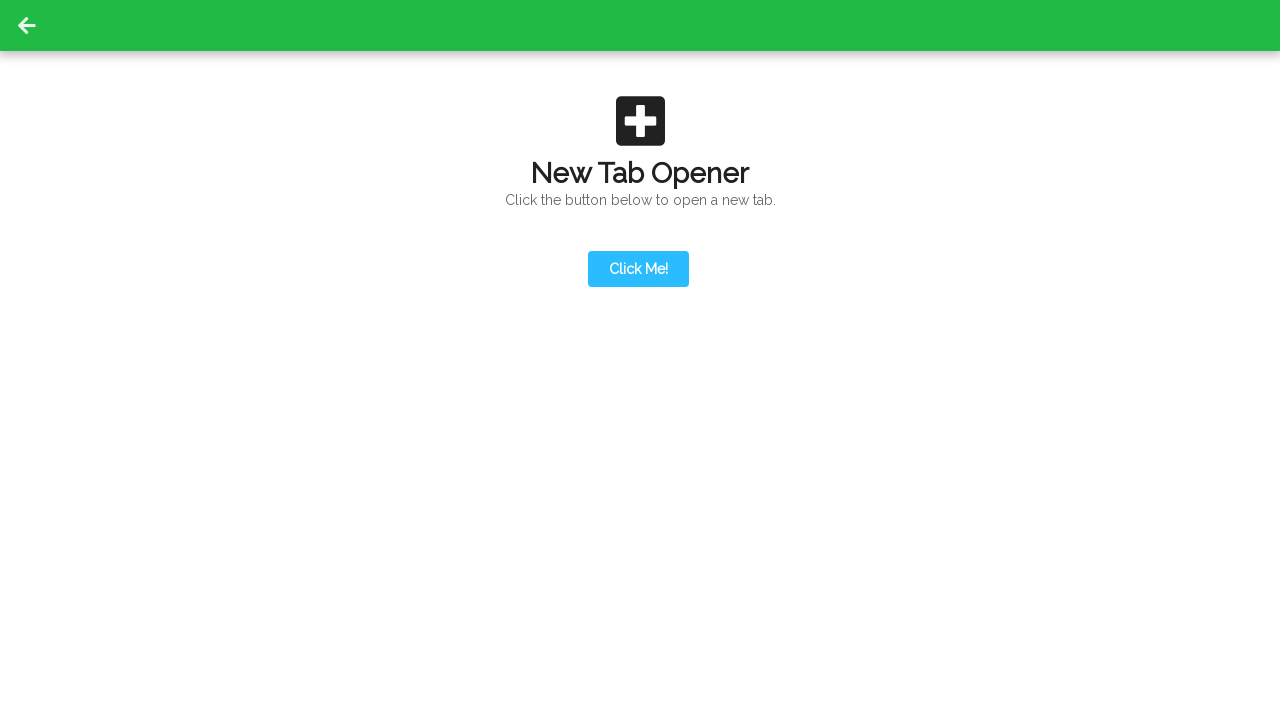

New tab opened and captured
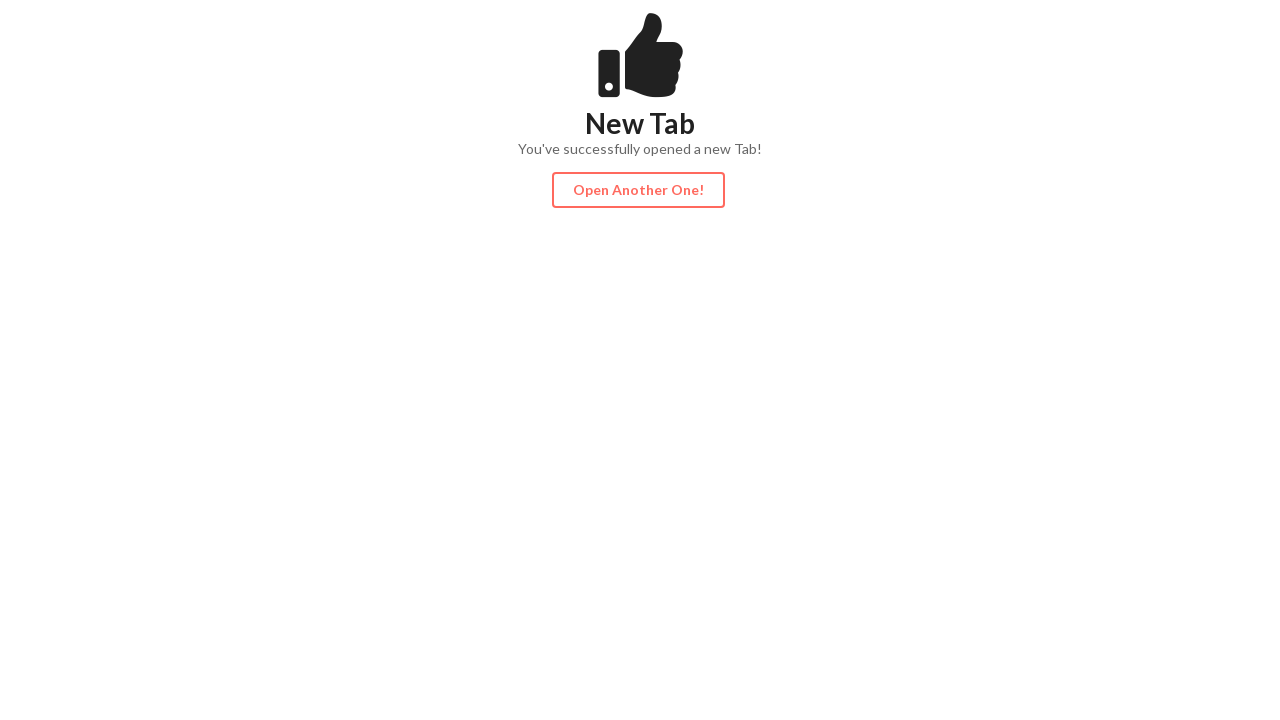

Action button became visible in first new tab
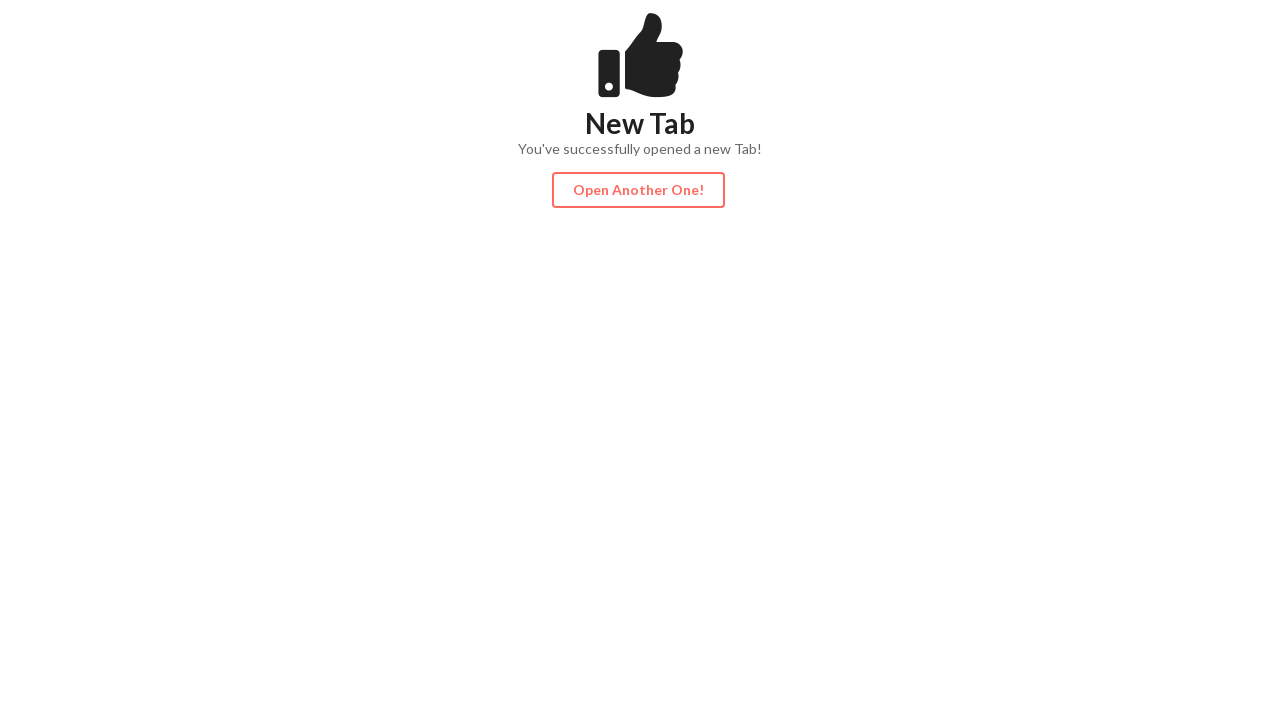

Clicked action button in first new tab at (638, 190) on #actionButton
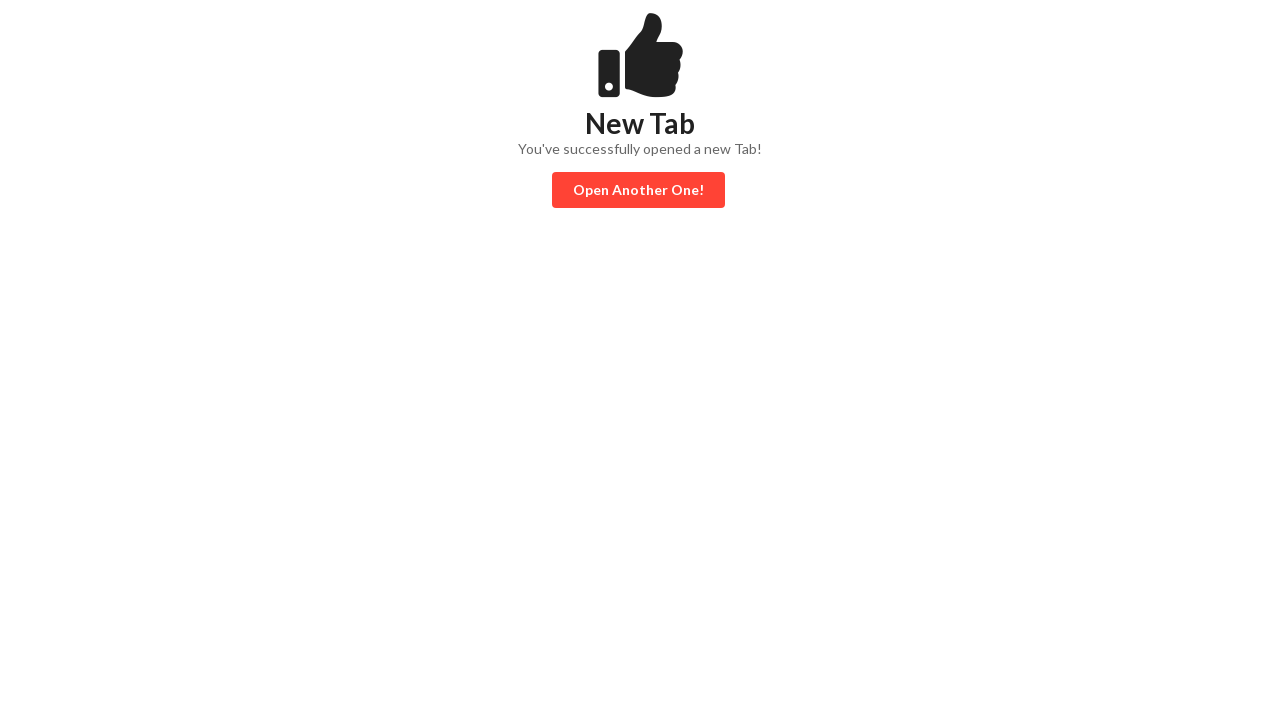

Second new tab opened and captured
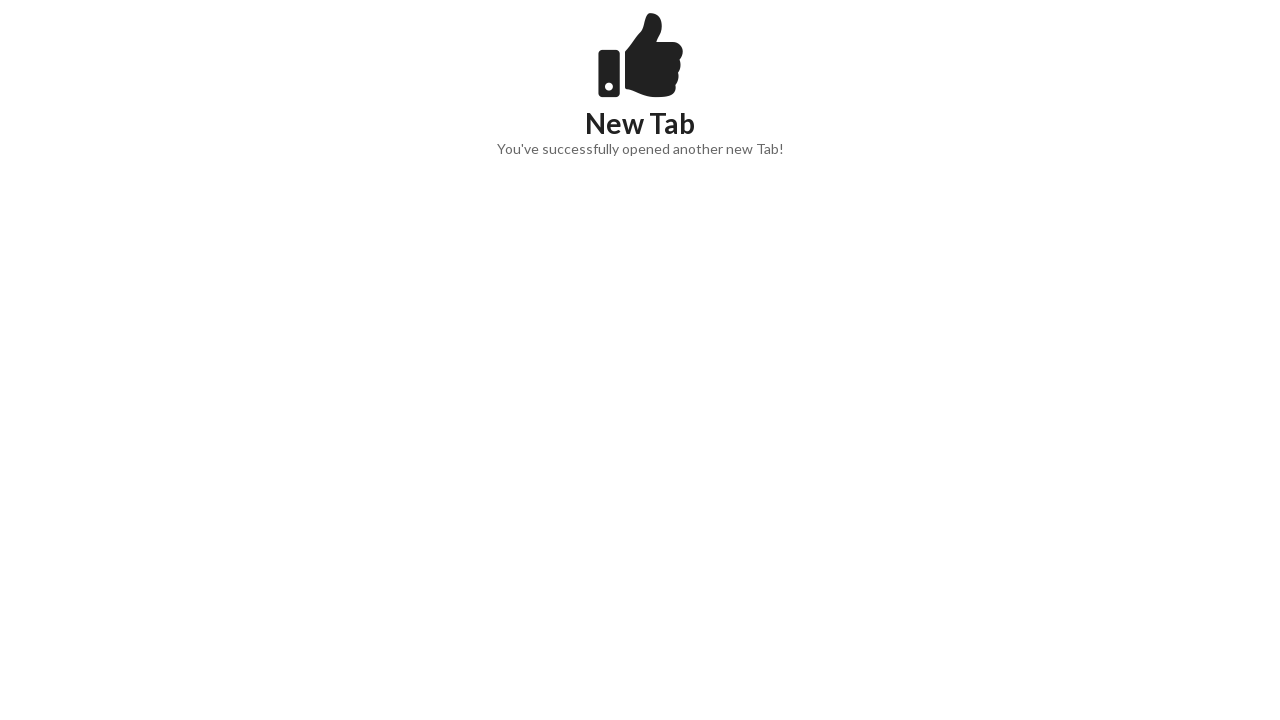

Second new tab finished loading
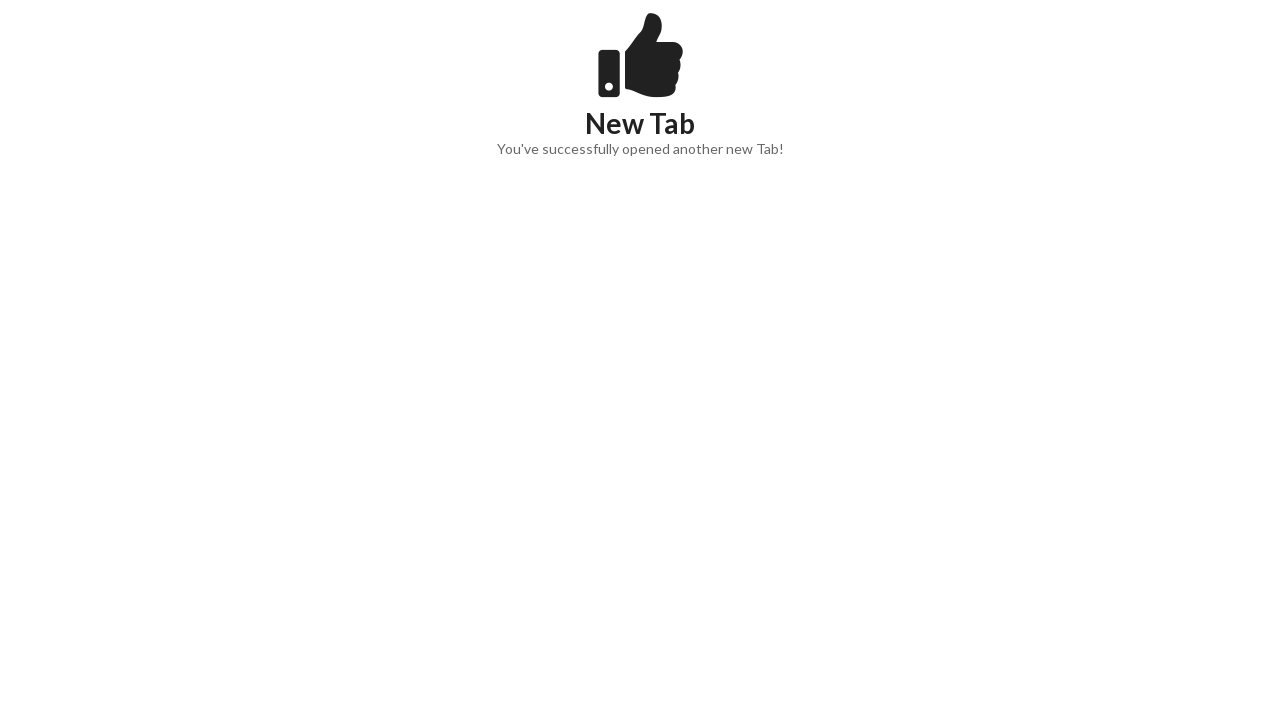

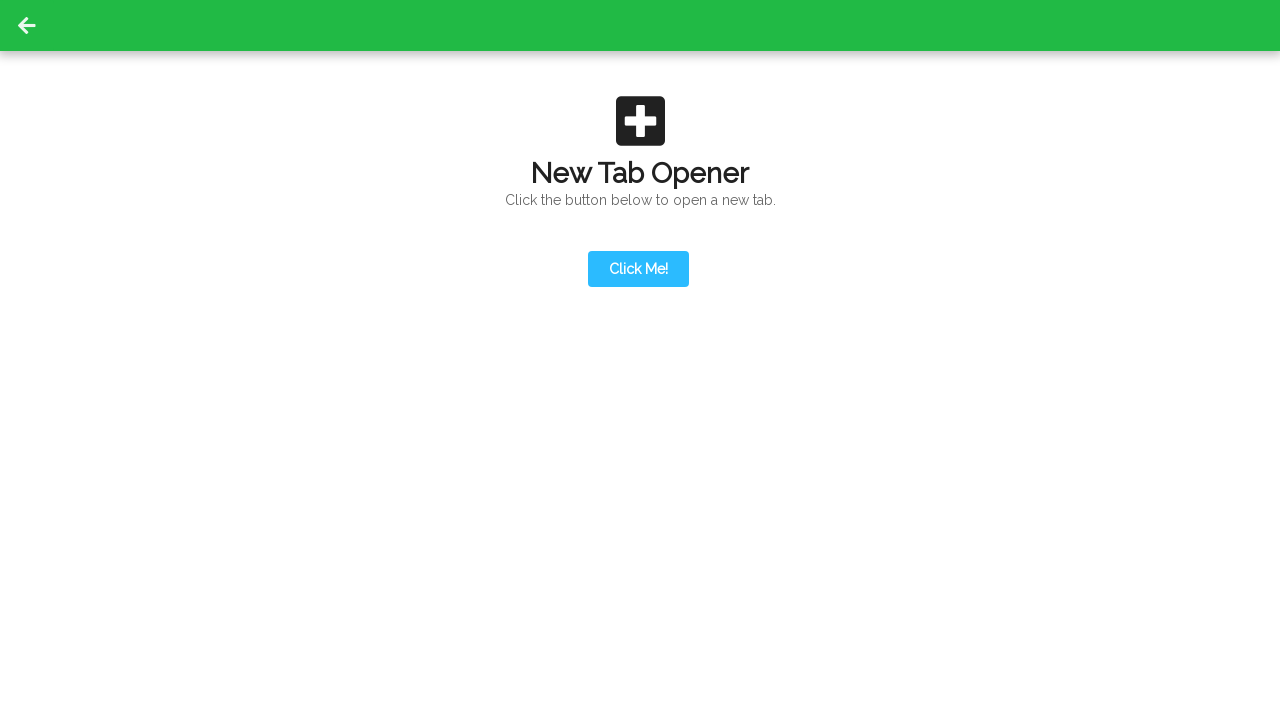